Tests autocomplete suggestion box by typing "India" into the field

Starting URL: https://rahulshettyacademy.com/AutomationPractice/

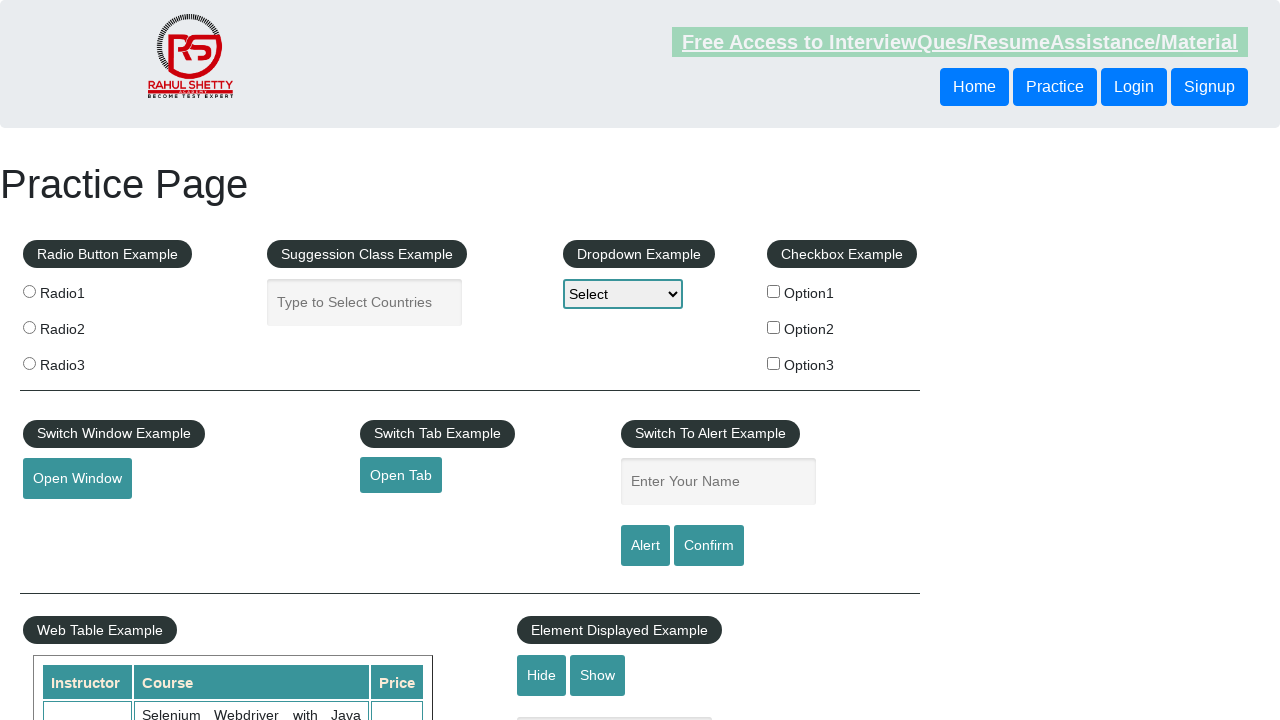

Typed 'India' into the autocomplete field on #autocomplete
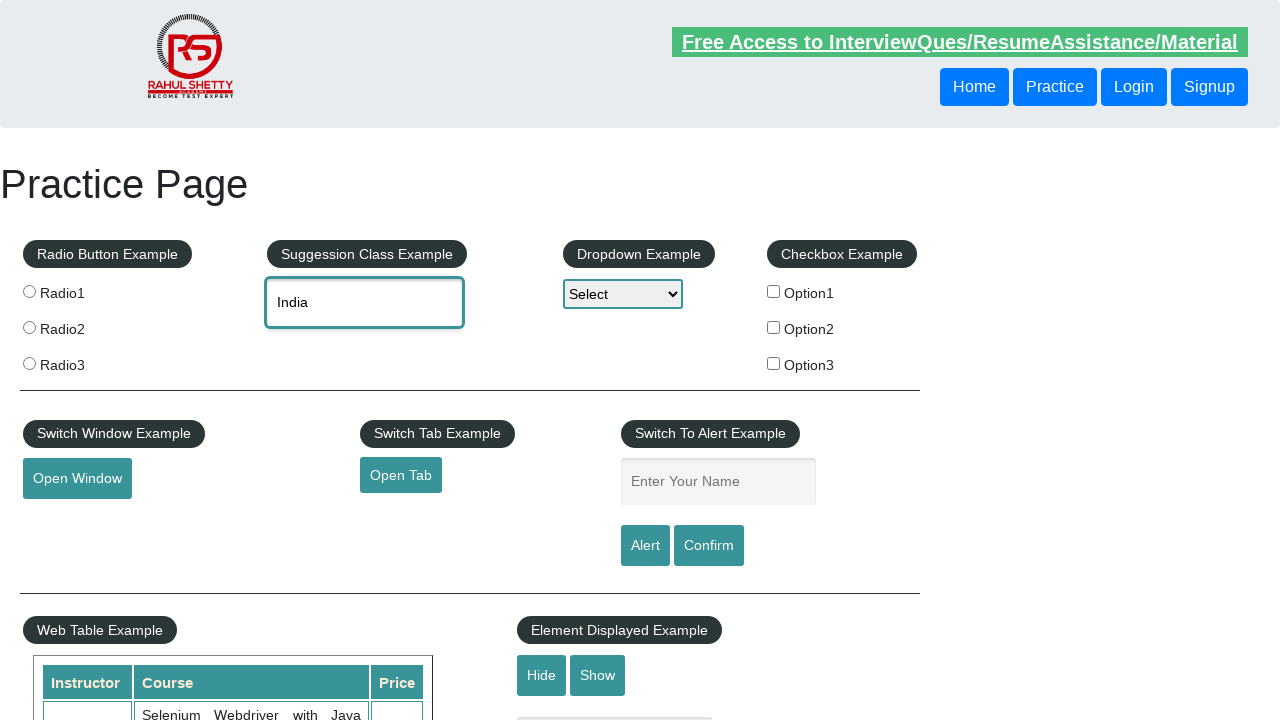

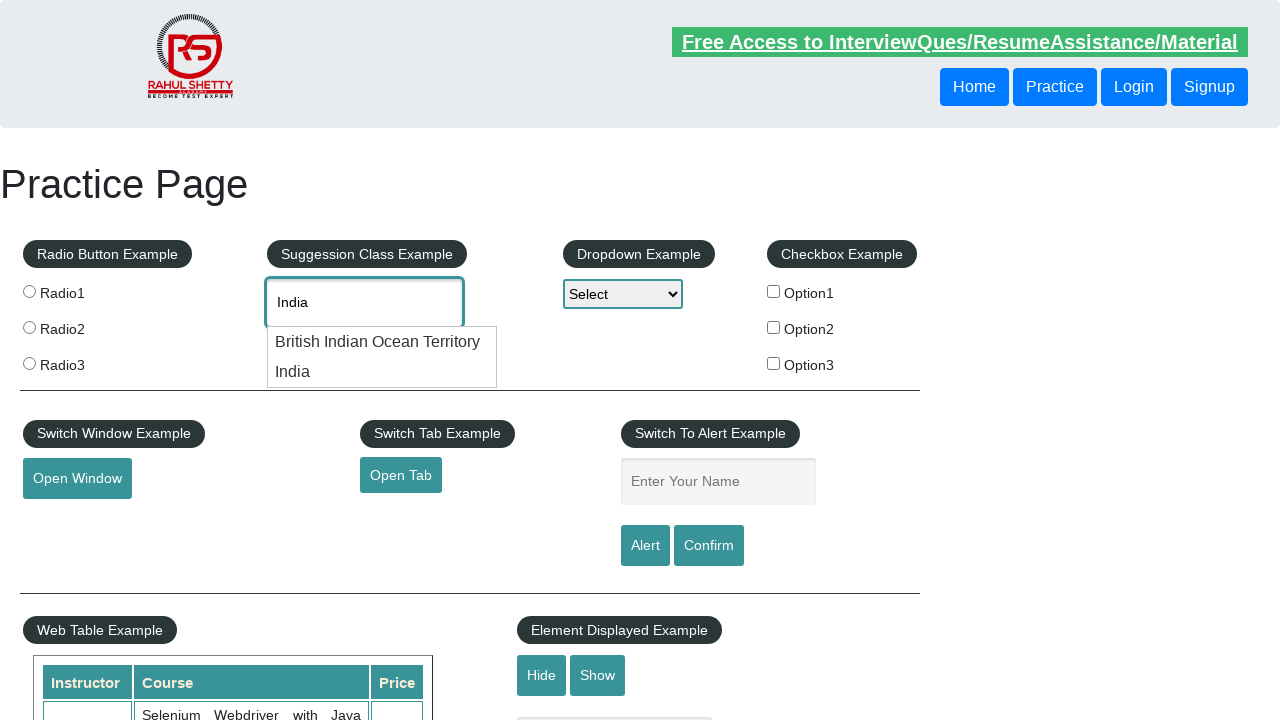